Tests double-click functionality on a test automation practice page by double-clicking a "Copy Text" button and verifying an element exists.

Starting URL: http://testautomationpractice.blogspot.com/

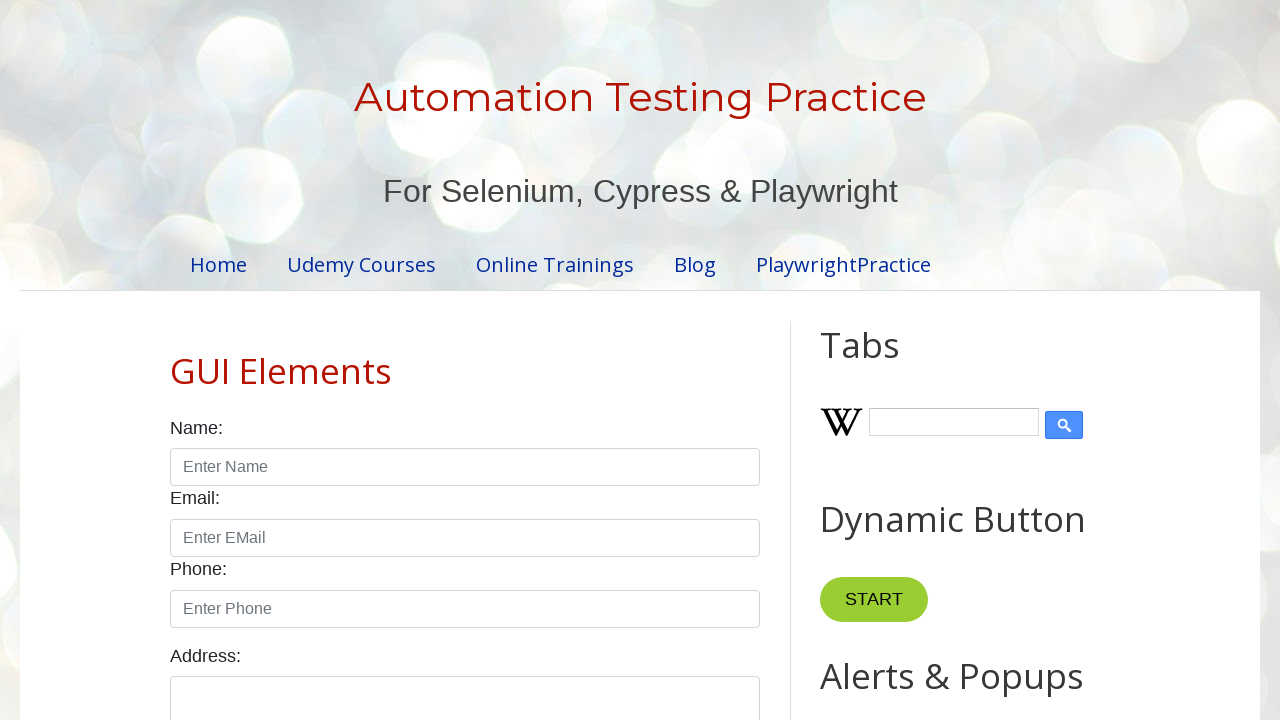

Navigated to test automation practice page
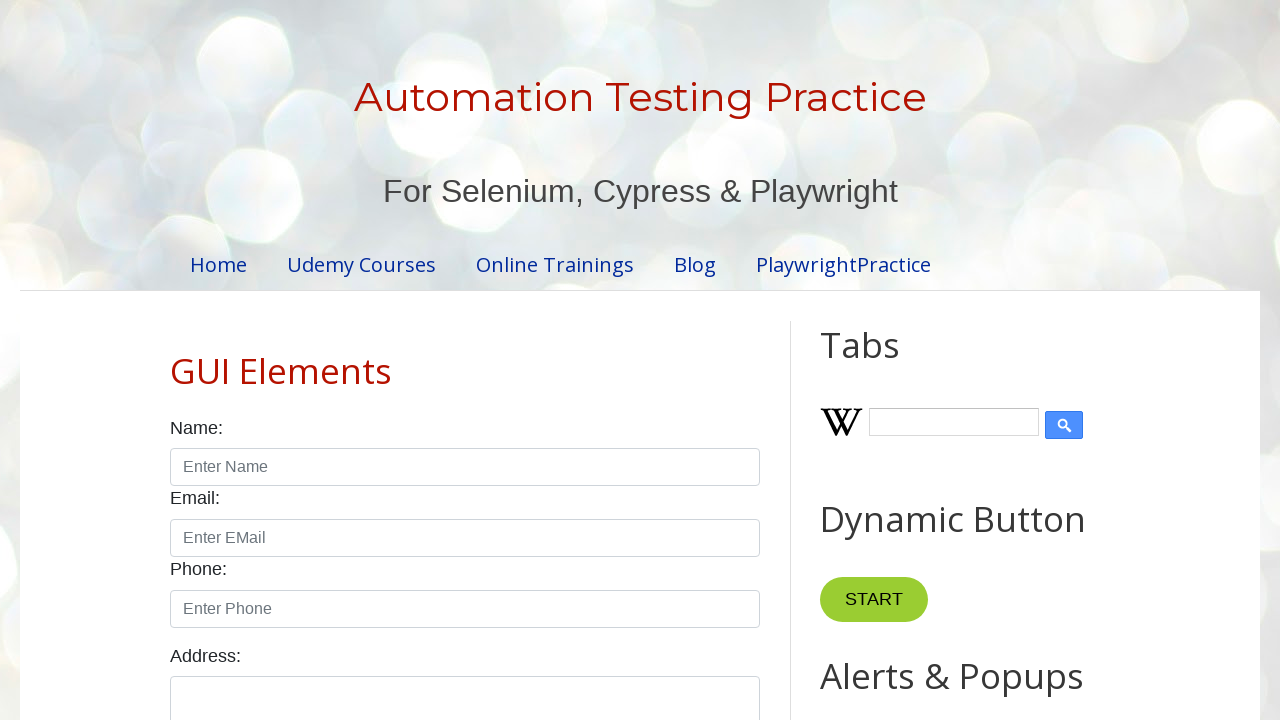

Double-clicked the 'Copy Text' button at (885, 360) on xpath=//button[contains(text(),'Copy Text')]
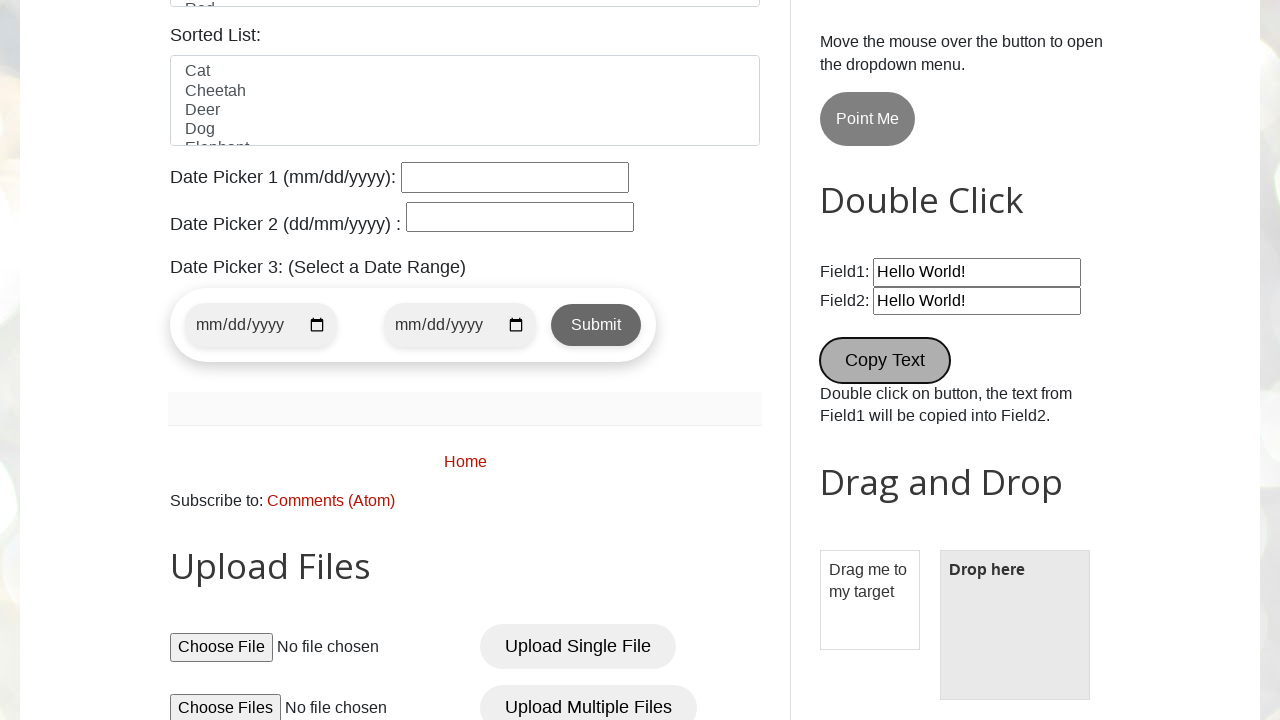

Verified that the #field1 element exists and is visible
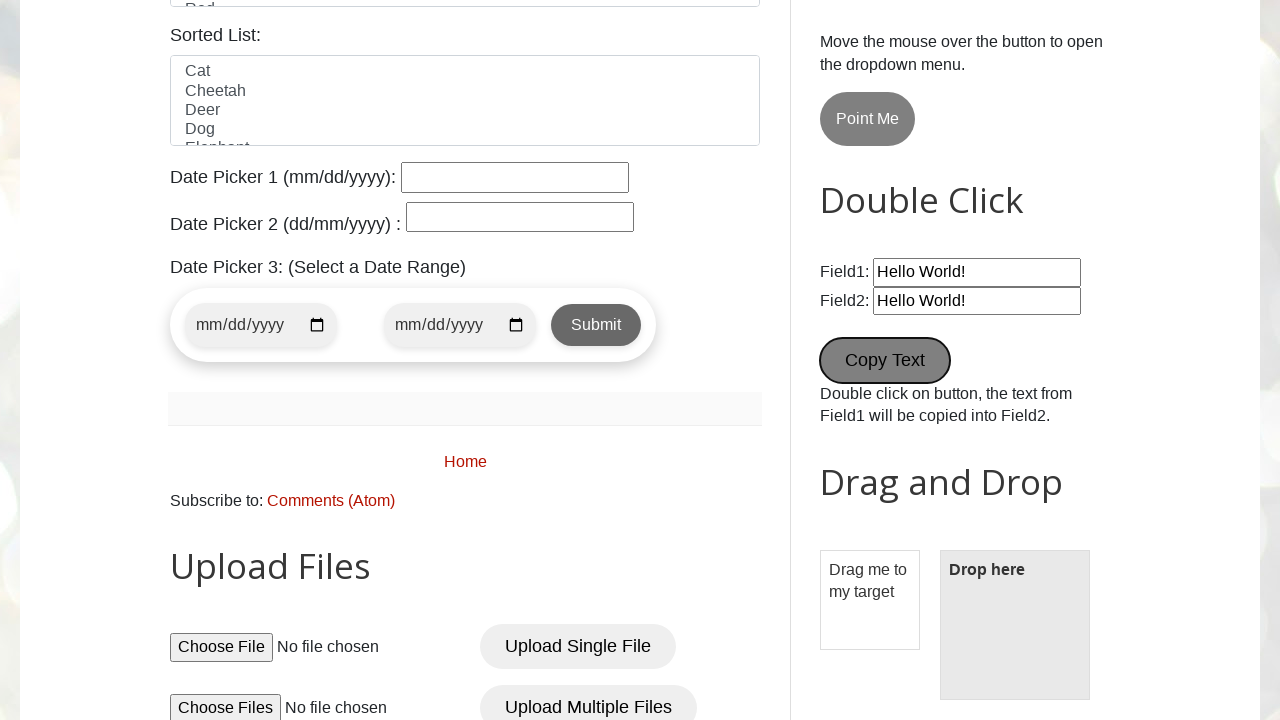

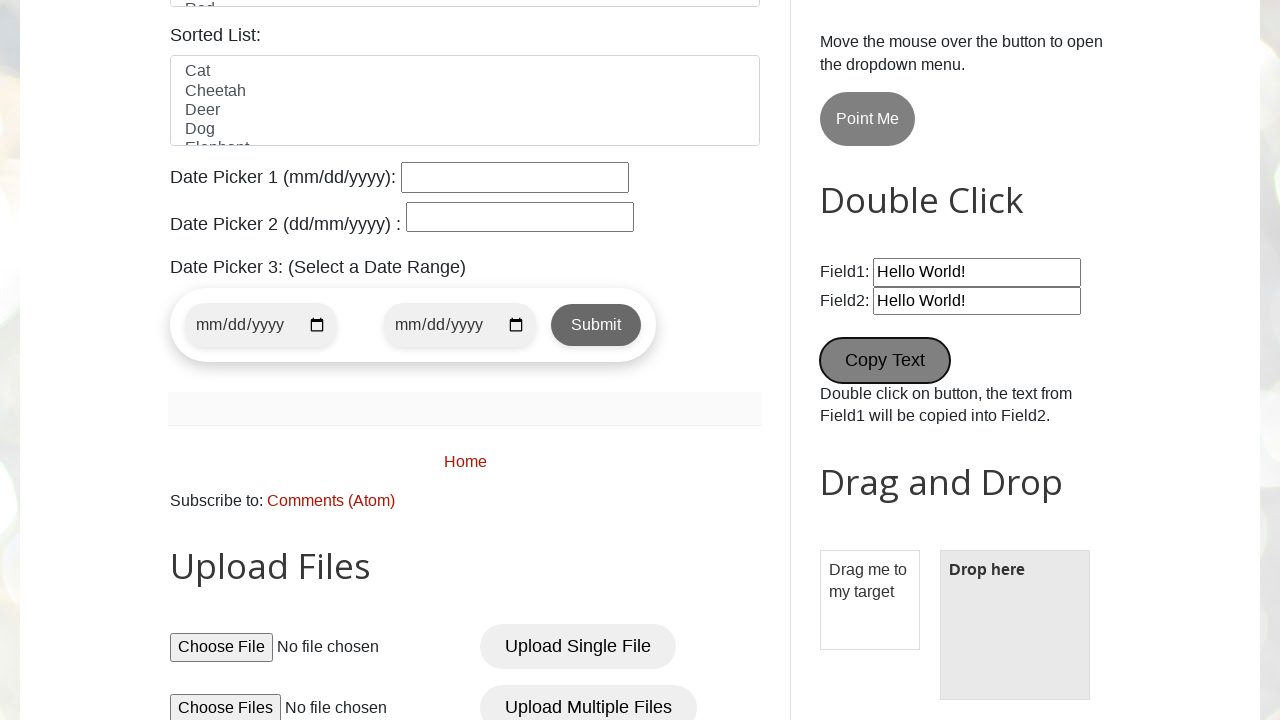